Tests checkbox functionality on a tutorial page by clicking all checkboxes with the name "sports" to select them

Starting URL: http://www.tizag.com/htmlT/htmlcheckboxes.php

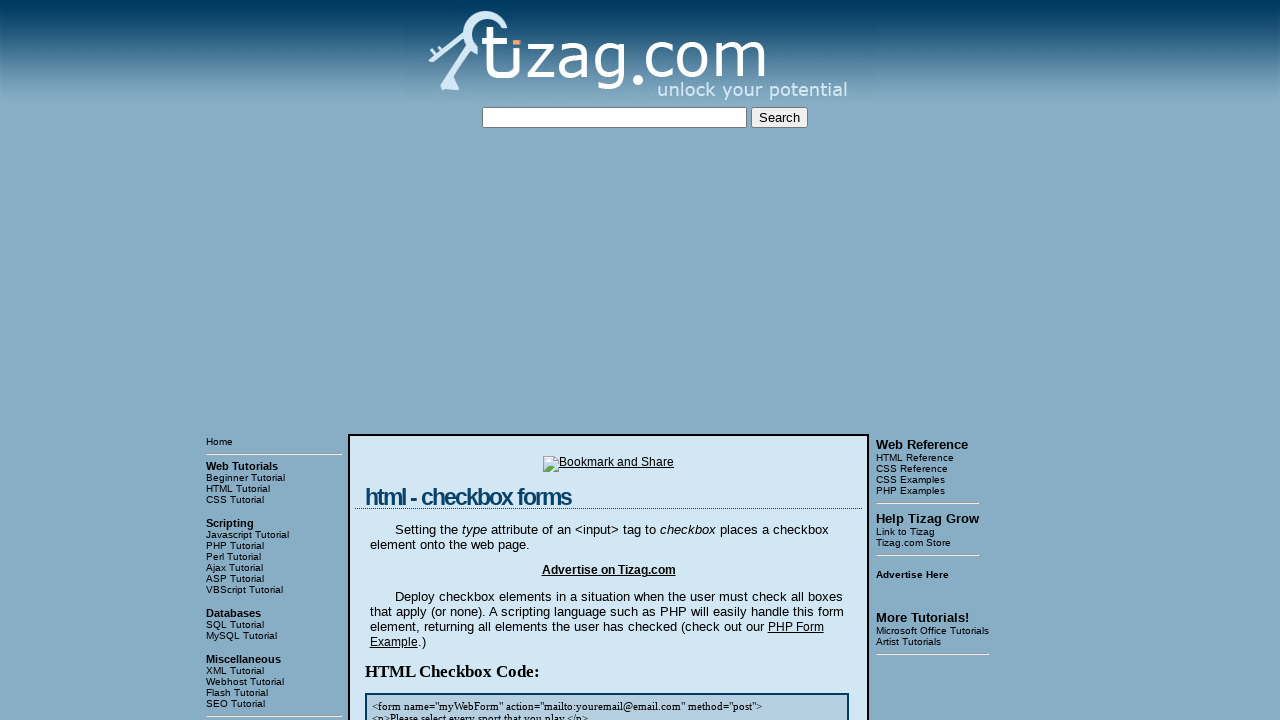

Waited for page to load (domcontentloaded)
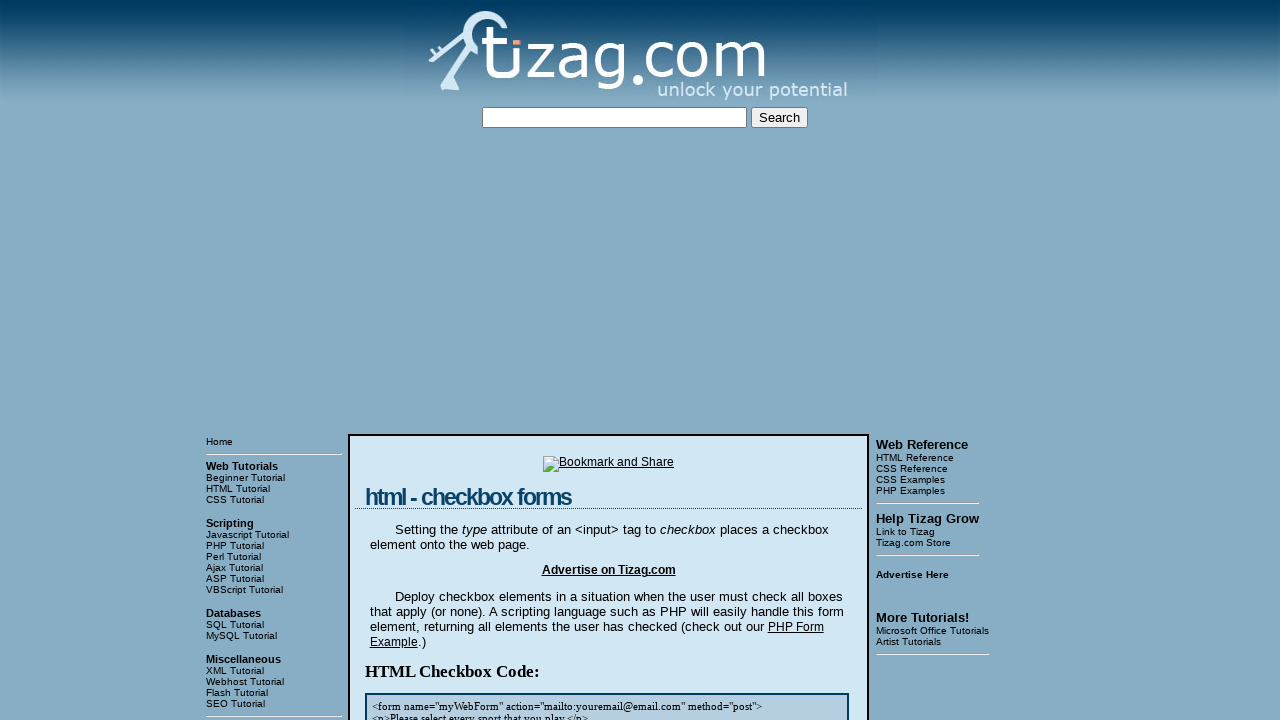

Located all checkboxes with name 'sports'
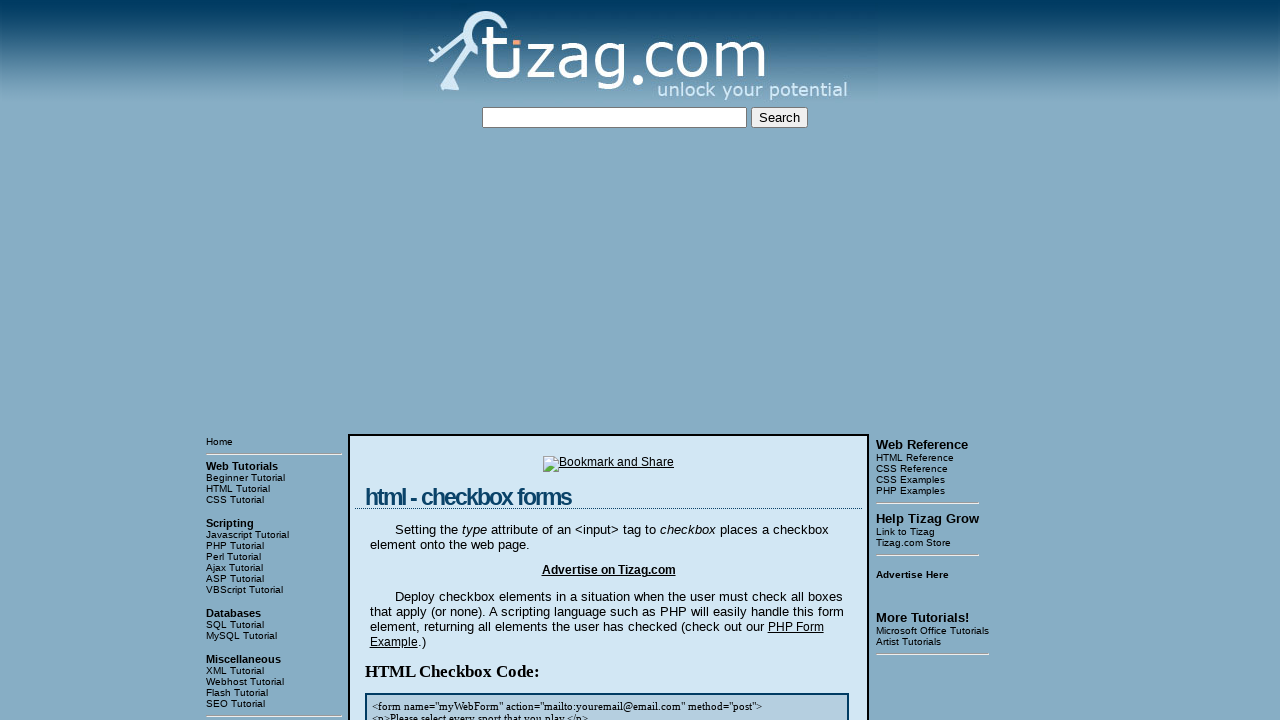

Found 8 checkbox(es) with name 'sports'
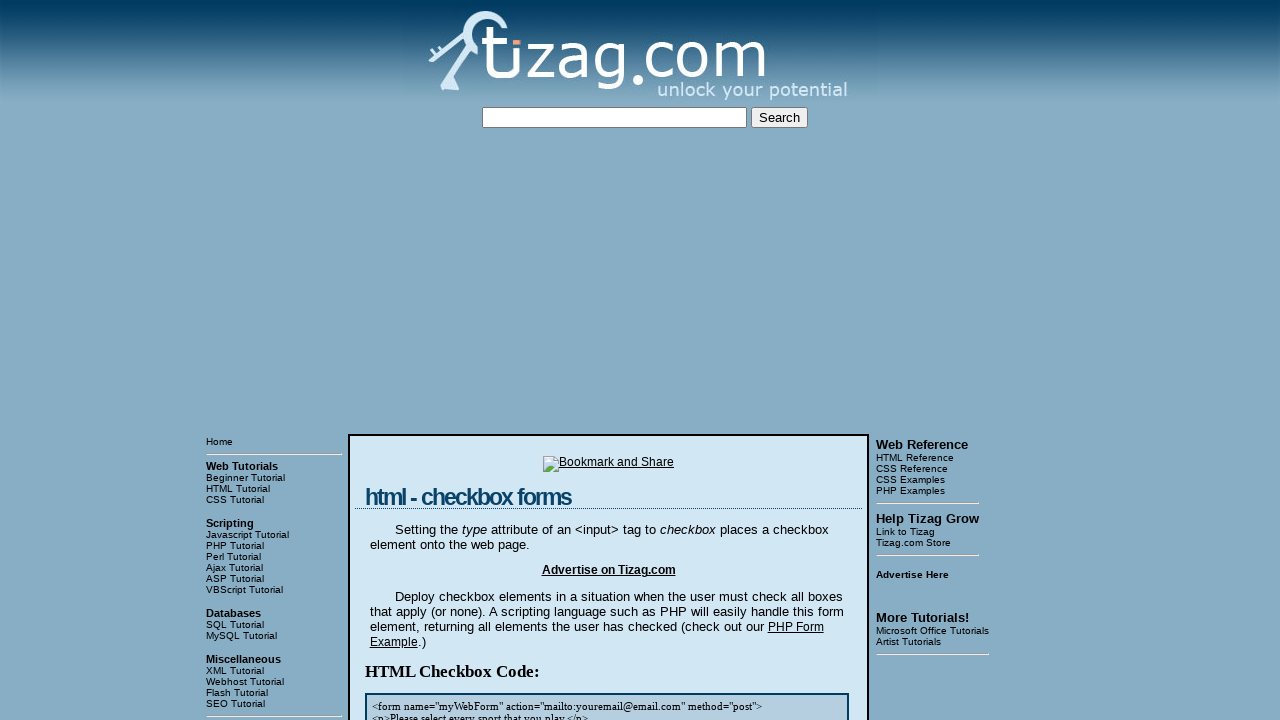

Clicked checkbox 1 of 8 at (422, 360) on input[name='sports'] >> nth=0
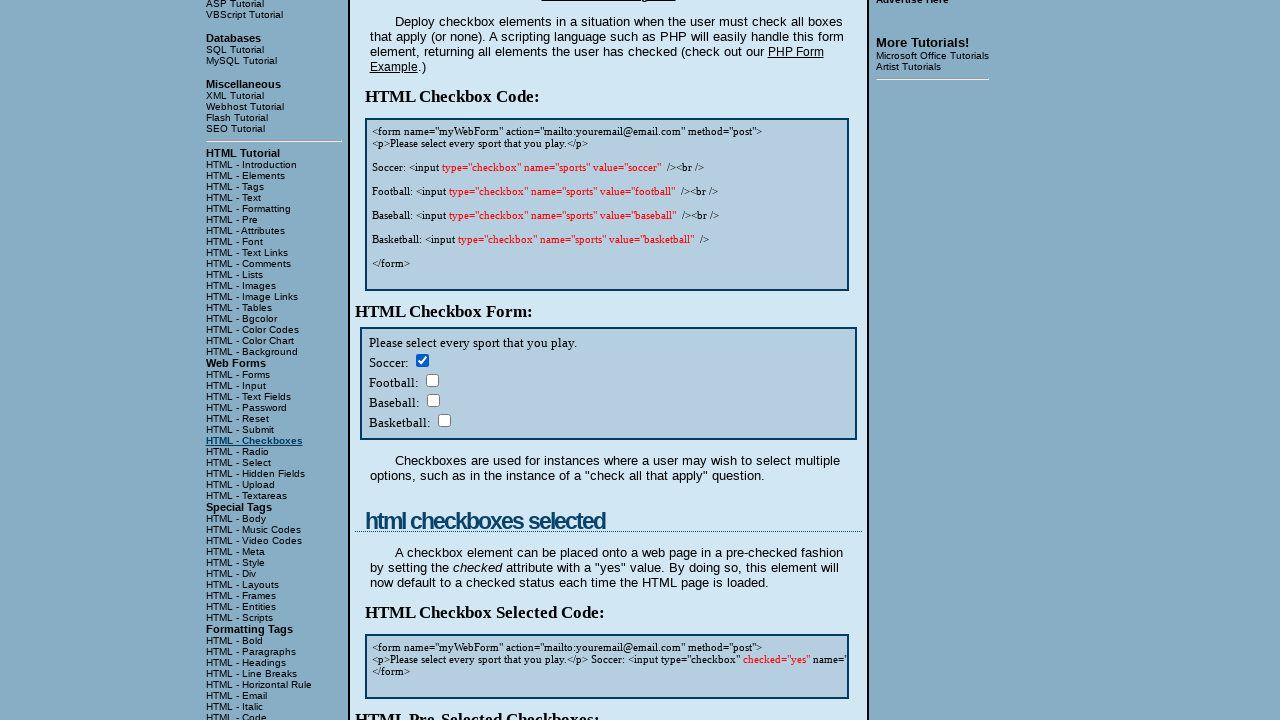

Clicked checkbox 2 of 8 at (432, 380) on input[name='sports'] >> nth=1
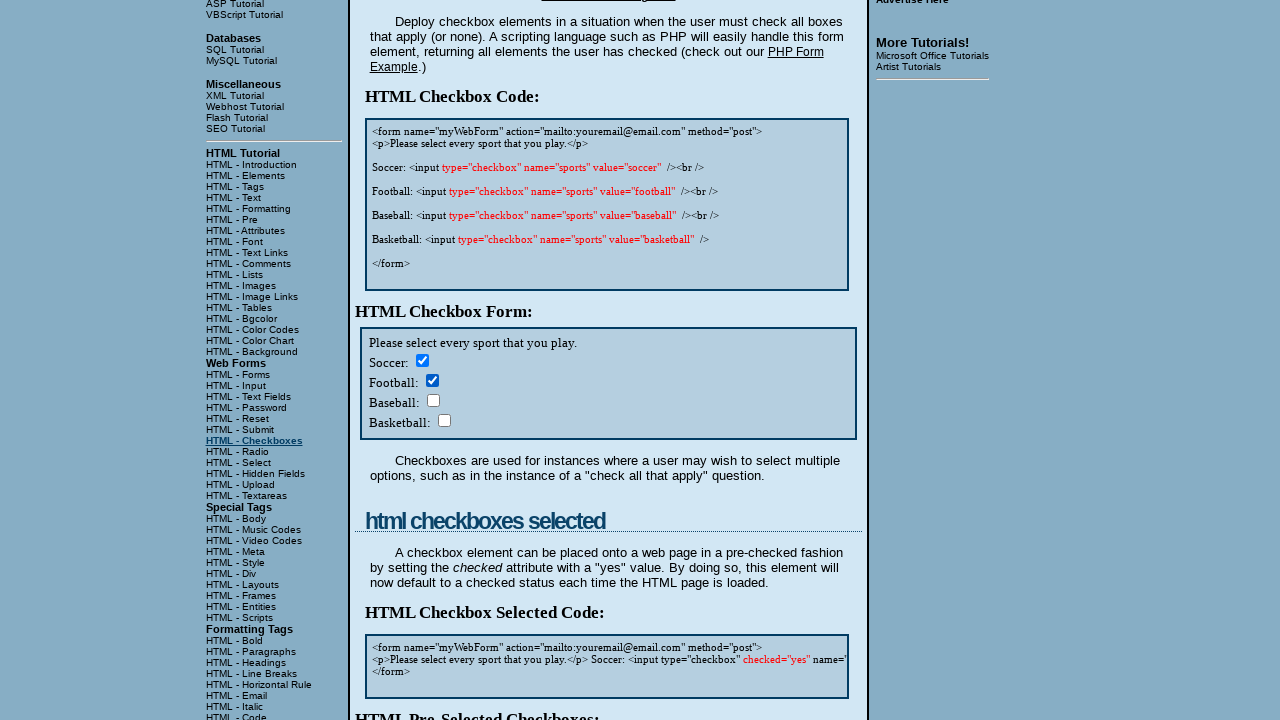

Clicked checkbox 3 of 8 at (433, 400) on input[name='sports'] >> nth=2
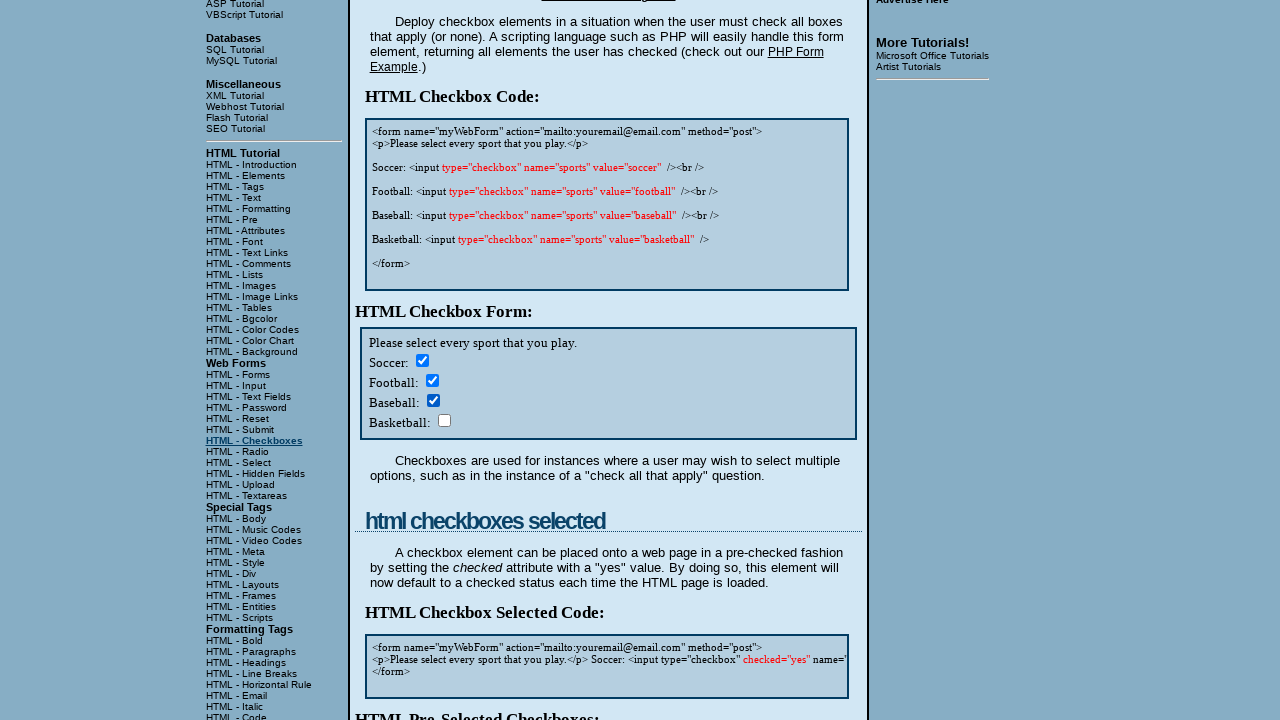

Clicked checkbox 4 of 8 at (444, 420) on input[name='sports'] >> nth=3
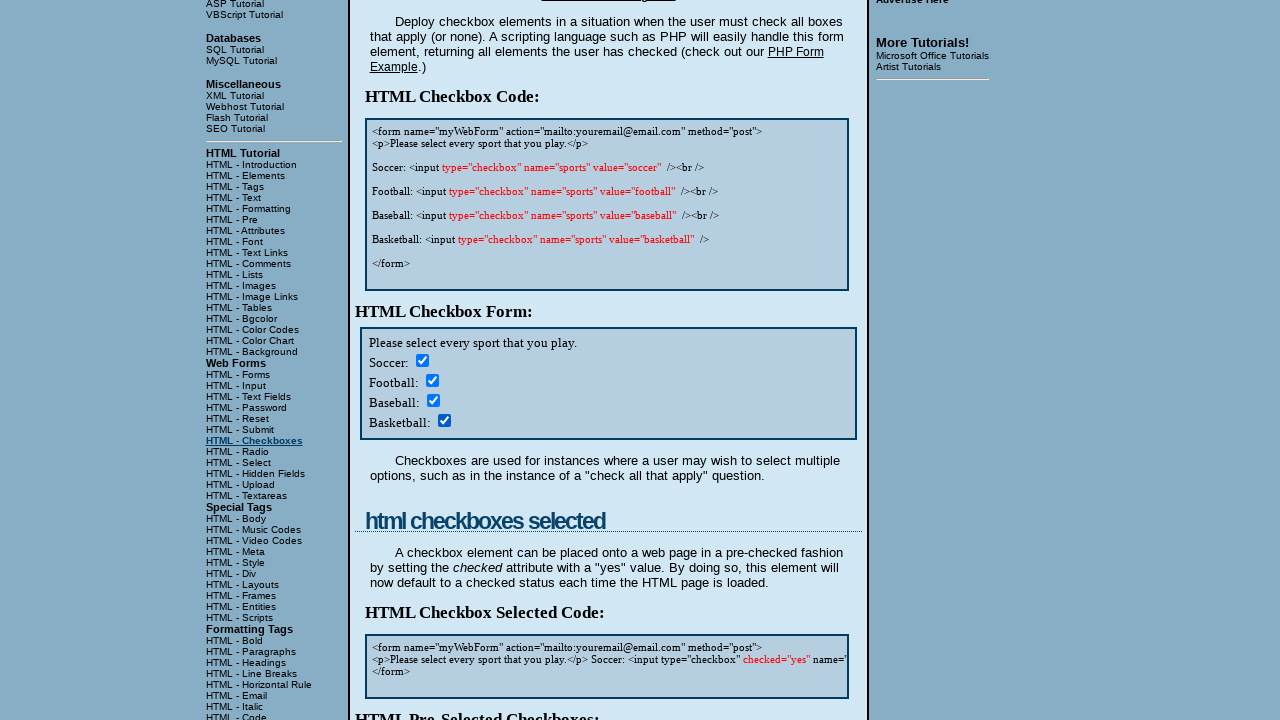

Clicked checkbox 5 of 8 at (422, 360) on input[name='sports'] >> nth=4
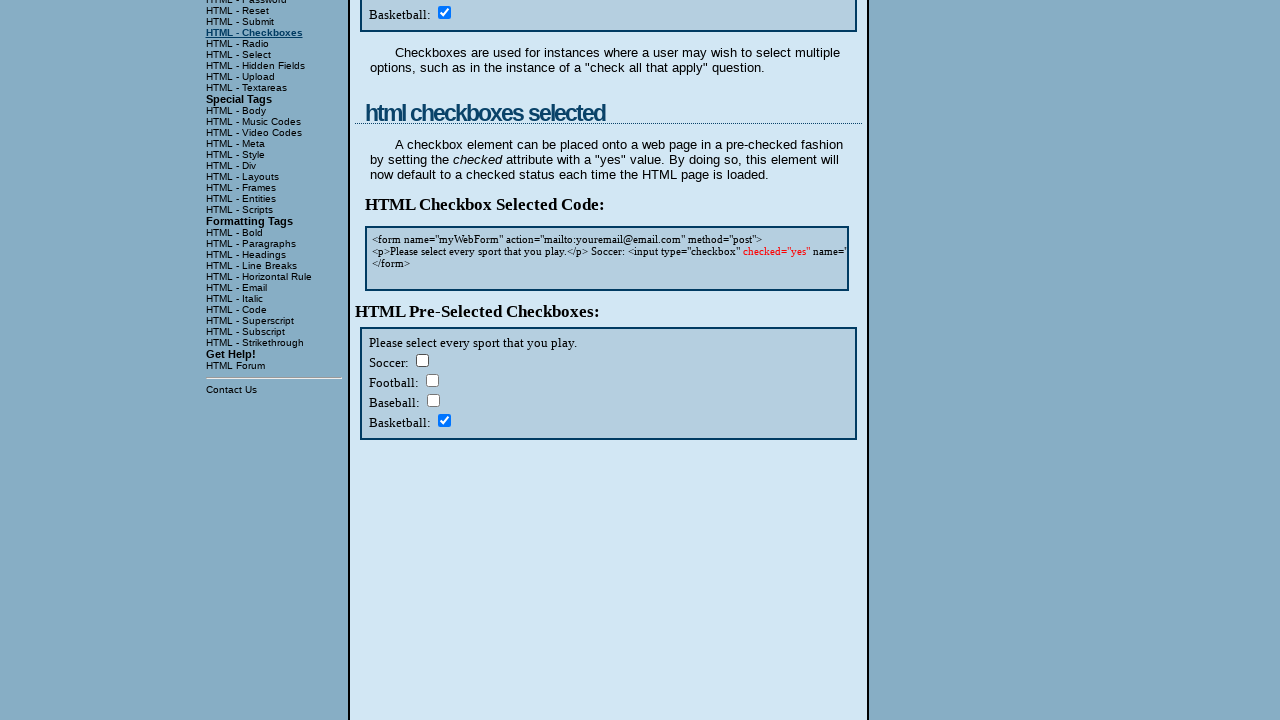

Clicked checkbox 6 of 8 at (432, 380) on input[name='sports'] >> nth=5
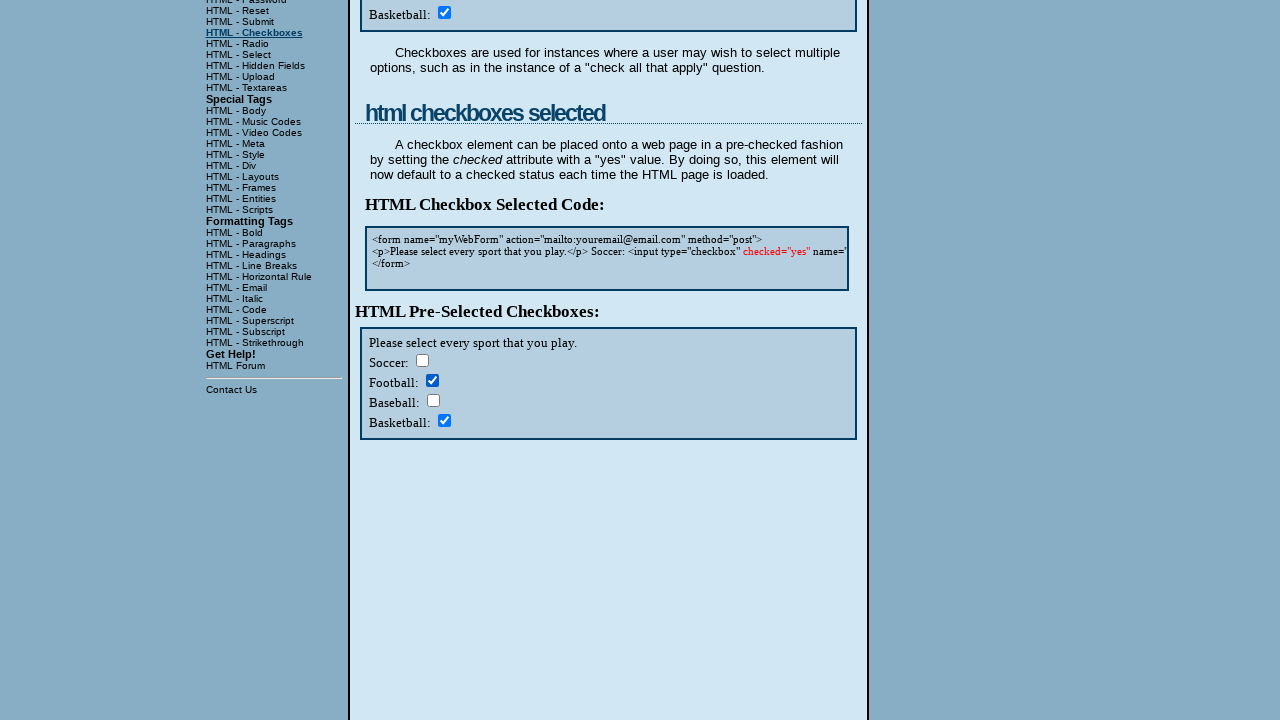

Clicked checkbox 7 of 8 at (433, 400) on input[name='sports'] >> nth=6
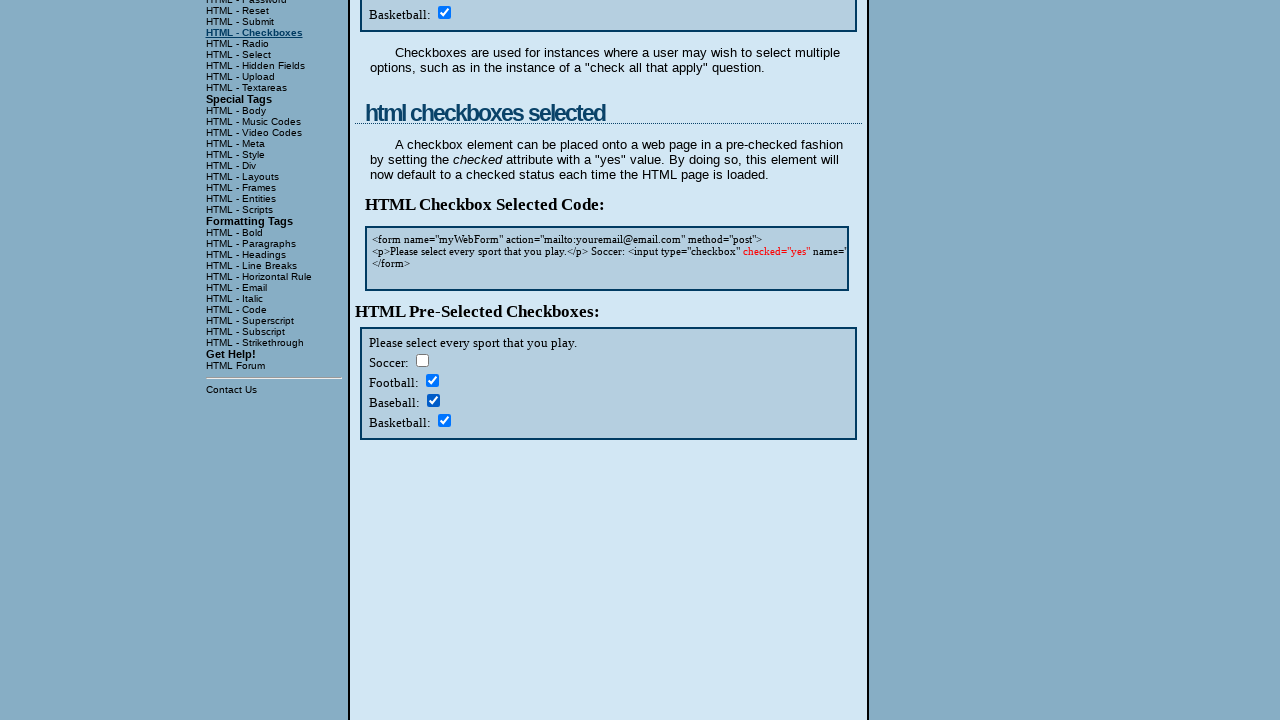

Clicked checkbox 8 of 8 at (444, 420) on input[name='sports'] >> nth=7
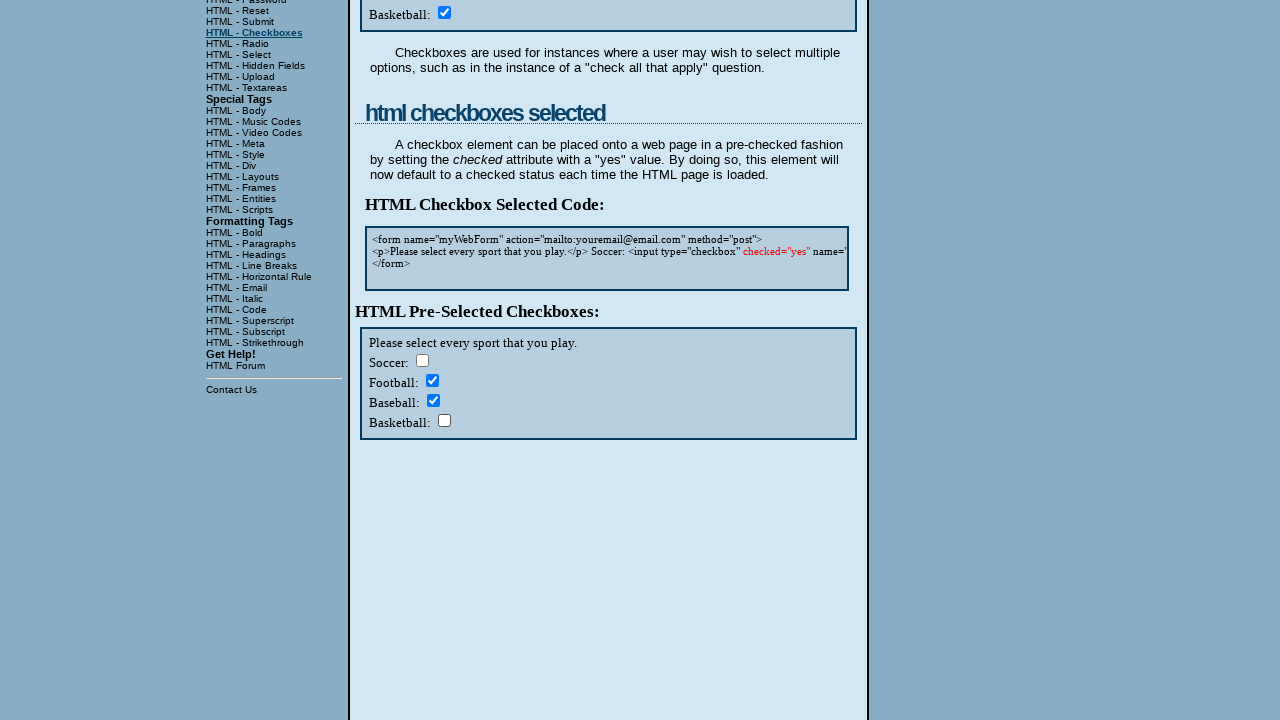

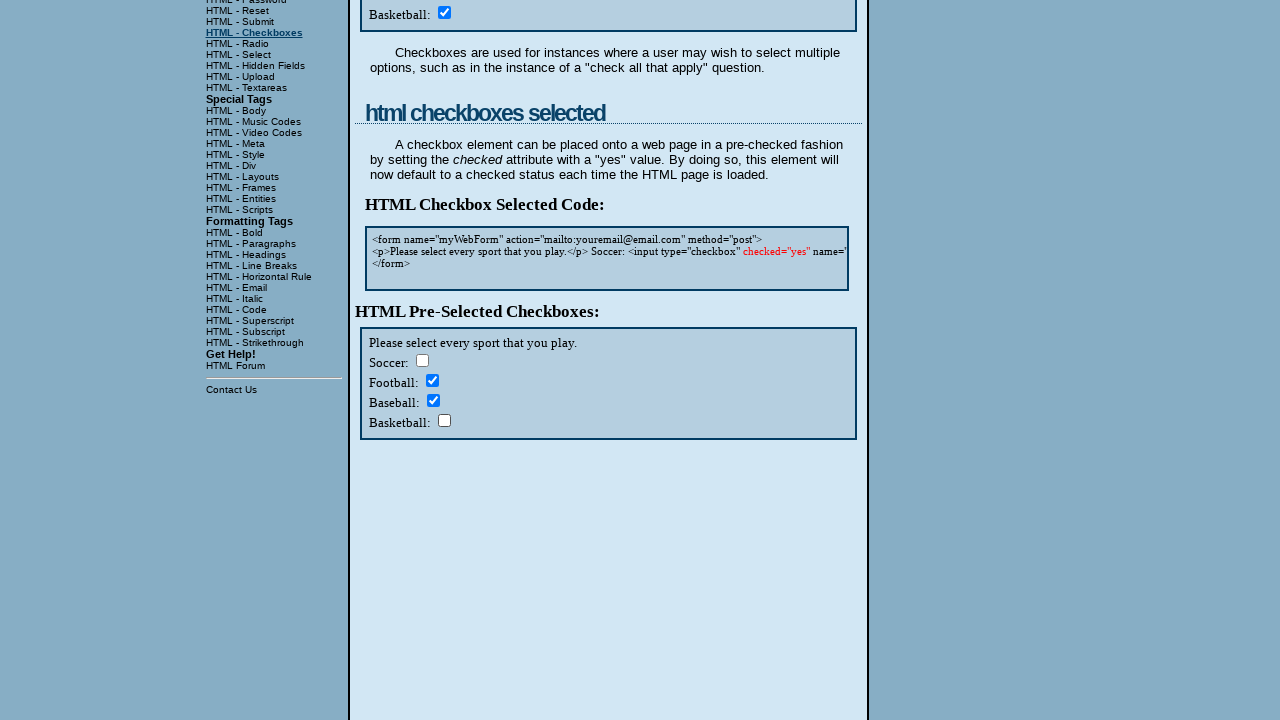